Tests file download functionality by navigating to a download page and clicking on a download link to trigger a file download.

Starting URL: https://the-internet.herokuapp.com/download

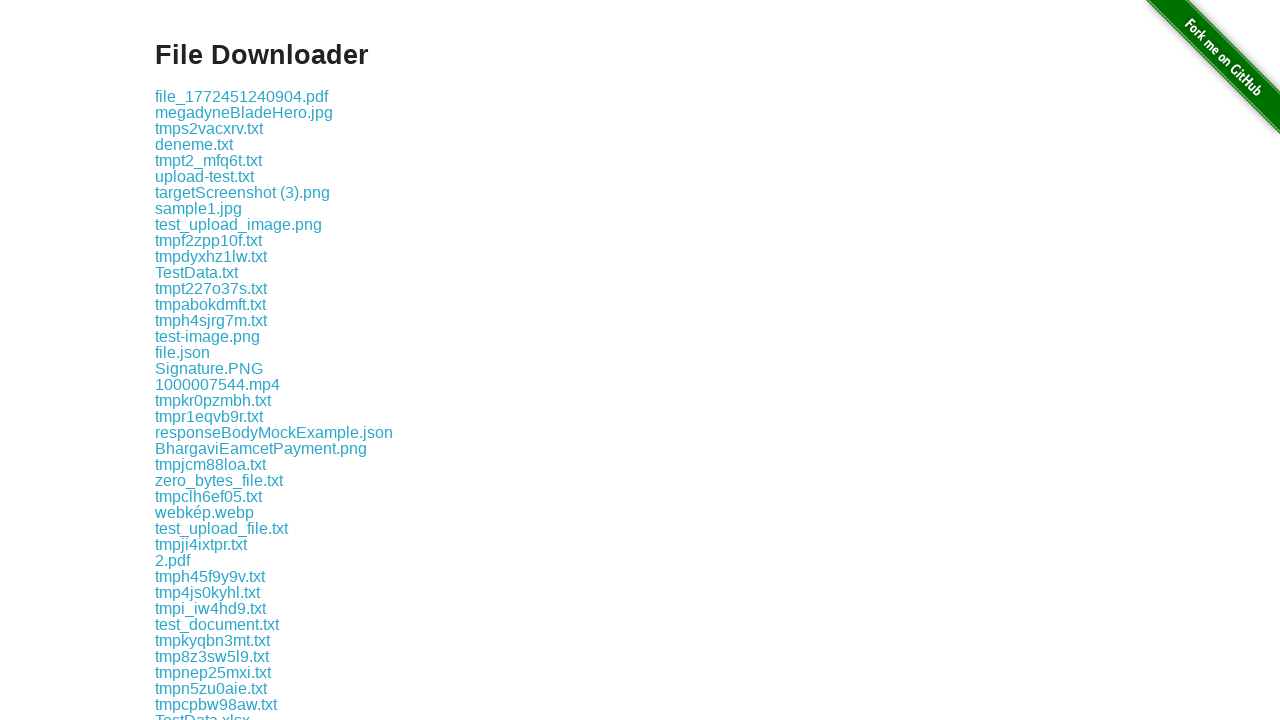

Clicked the first download link on the page at (242, 96) on .example a
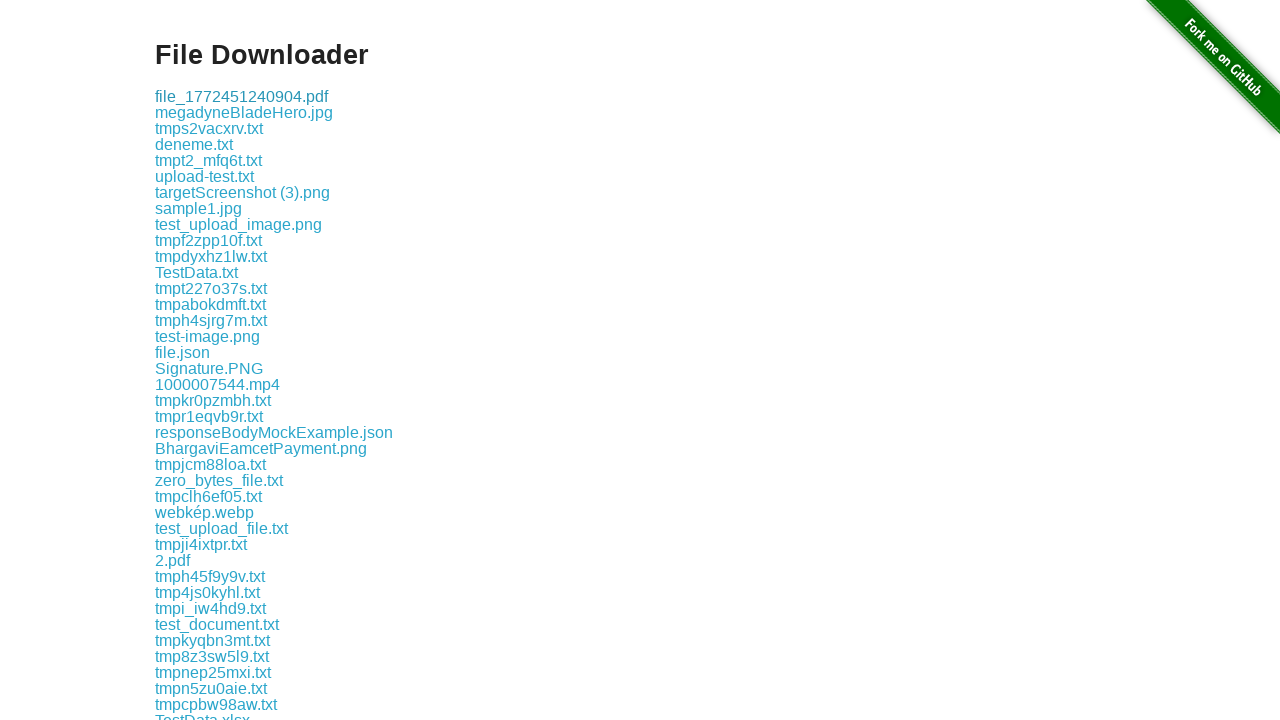

Waited for download to complete and page to stabilize
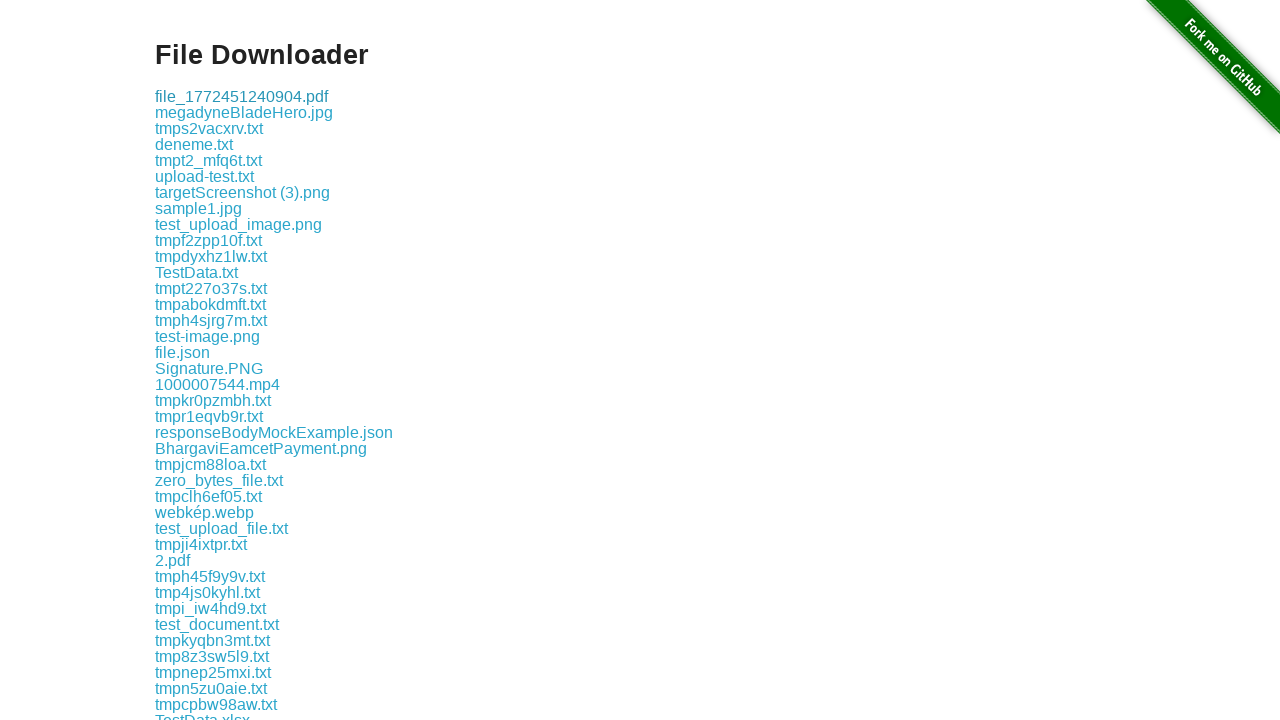

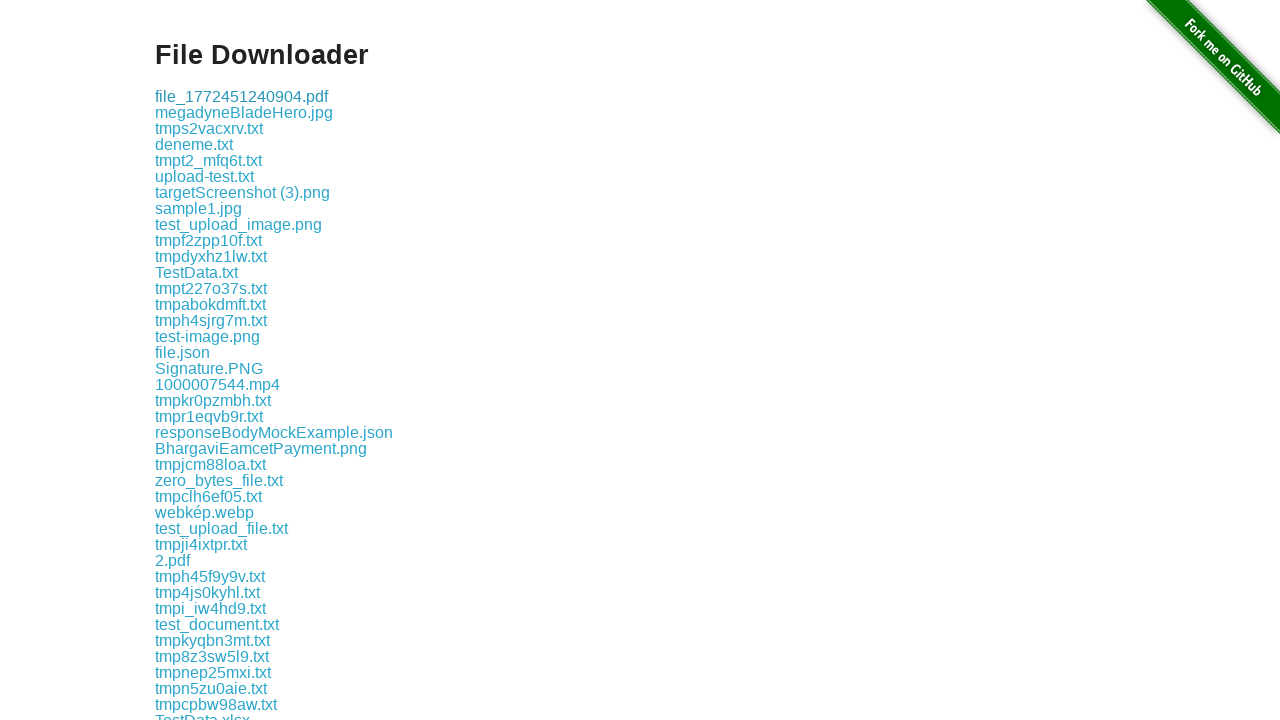